Navigates to the Rahul Shetty Academy Selenium Practice page

Starting URL: https://rahulshettyacademy.com/seleniumPractise/#/

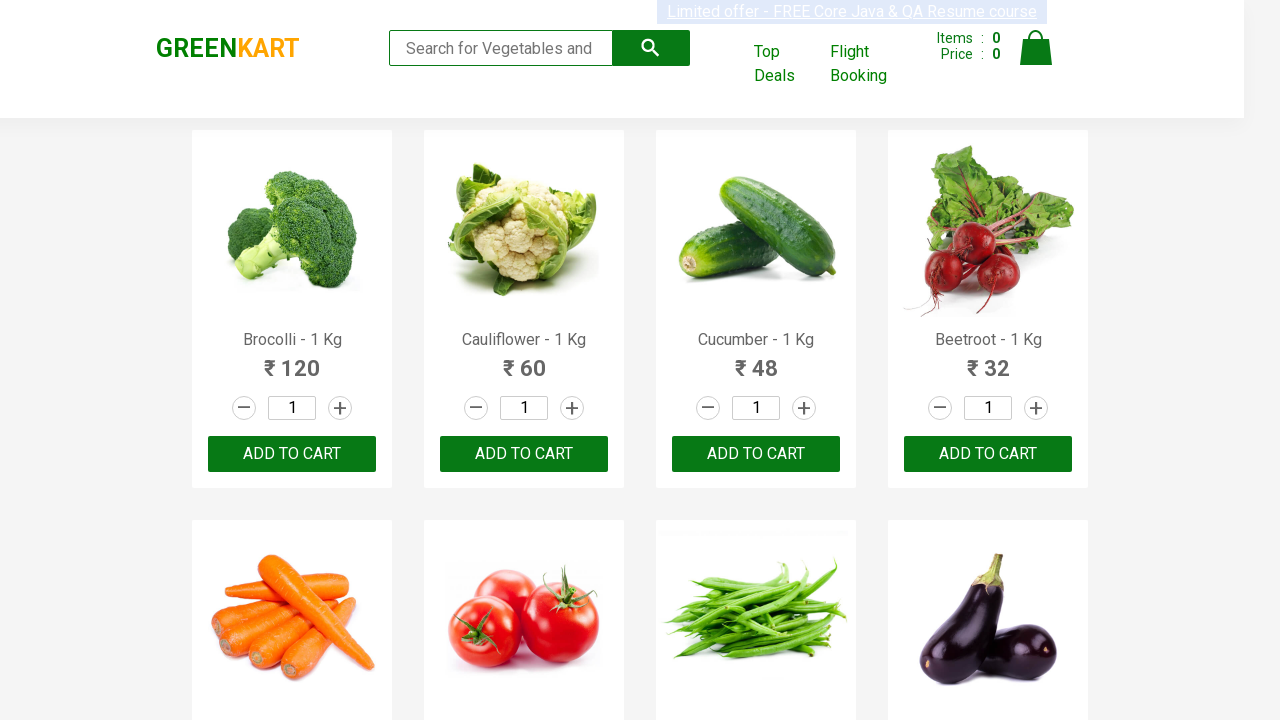

Rahul Shetty Academy Selenium Practice page loaded (DOM content ready)
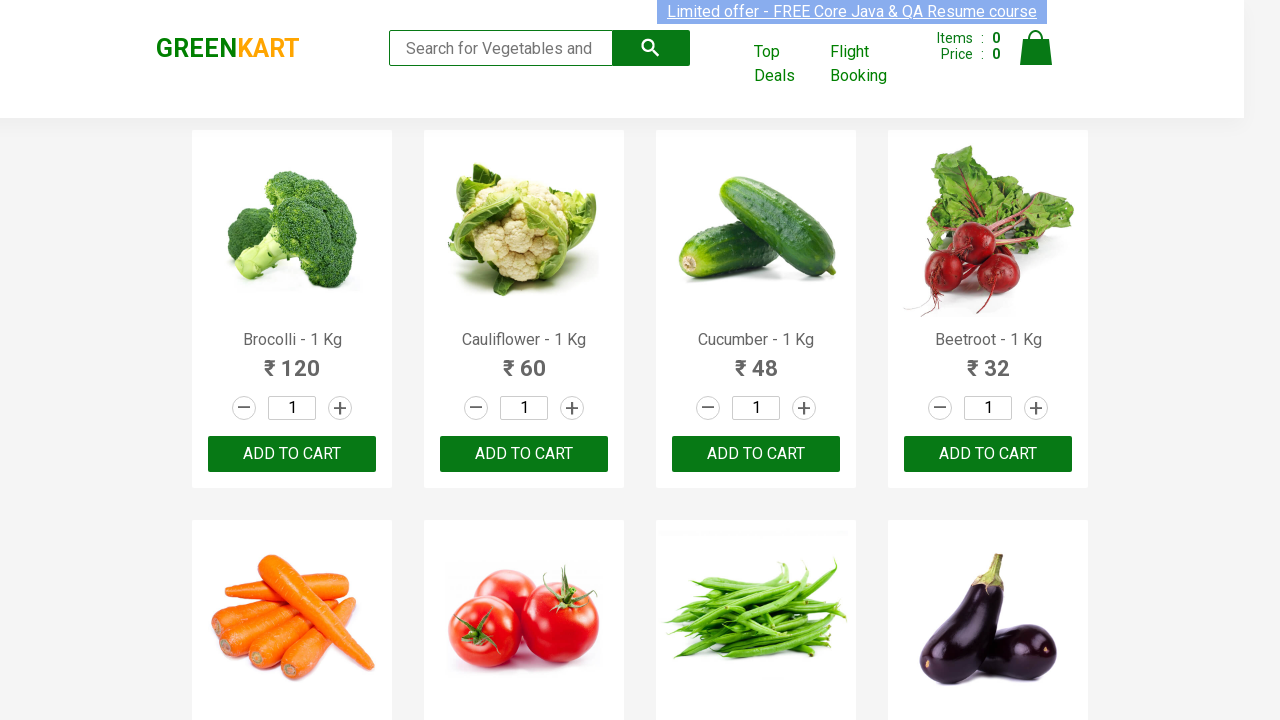

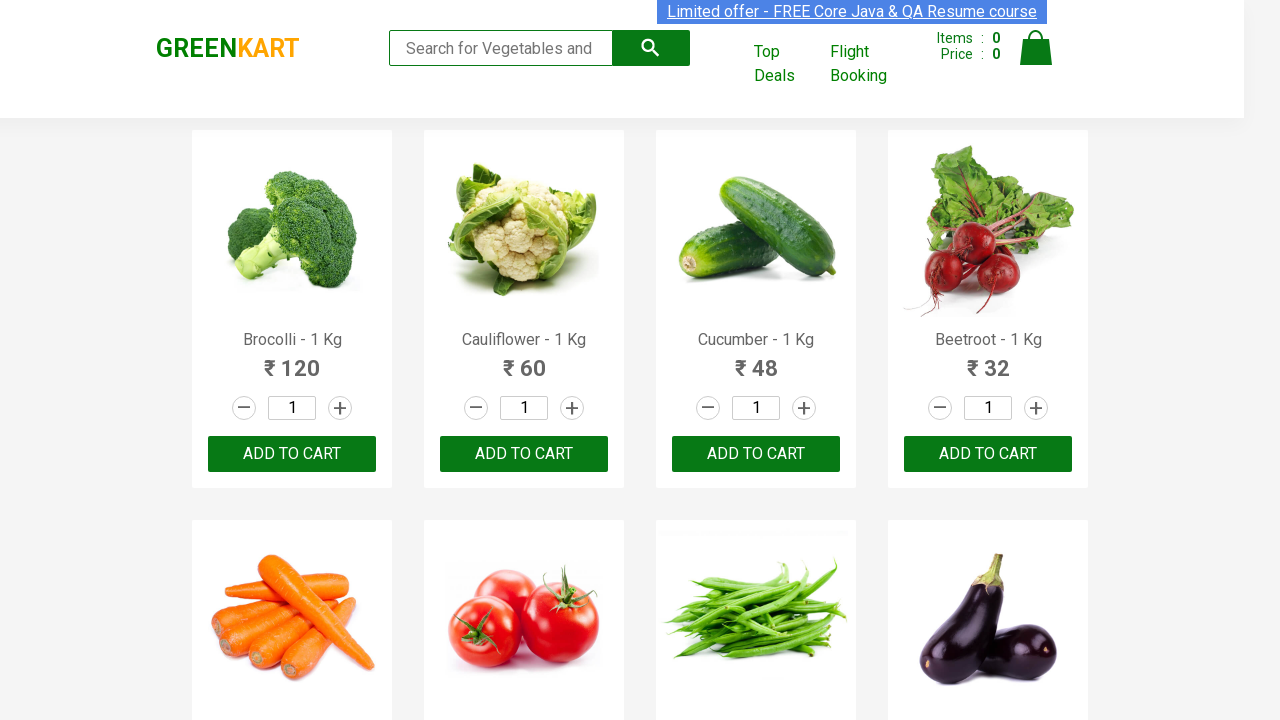